Tests various checkbox interactions including selecting specific checkboxes, selecting all checkboxes, and unselecting selected checkboxes on a test automation practice page

Starting URL: https://testautomationpractice.blogspot.com/

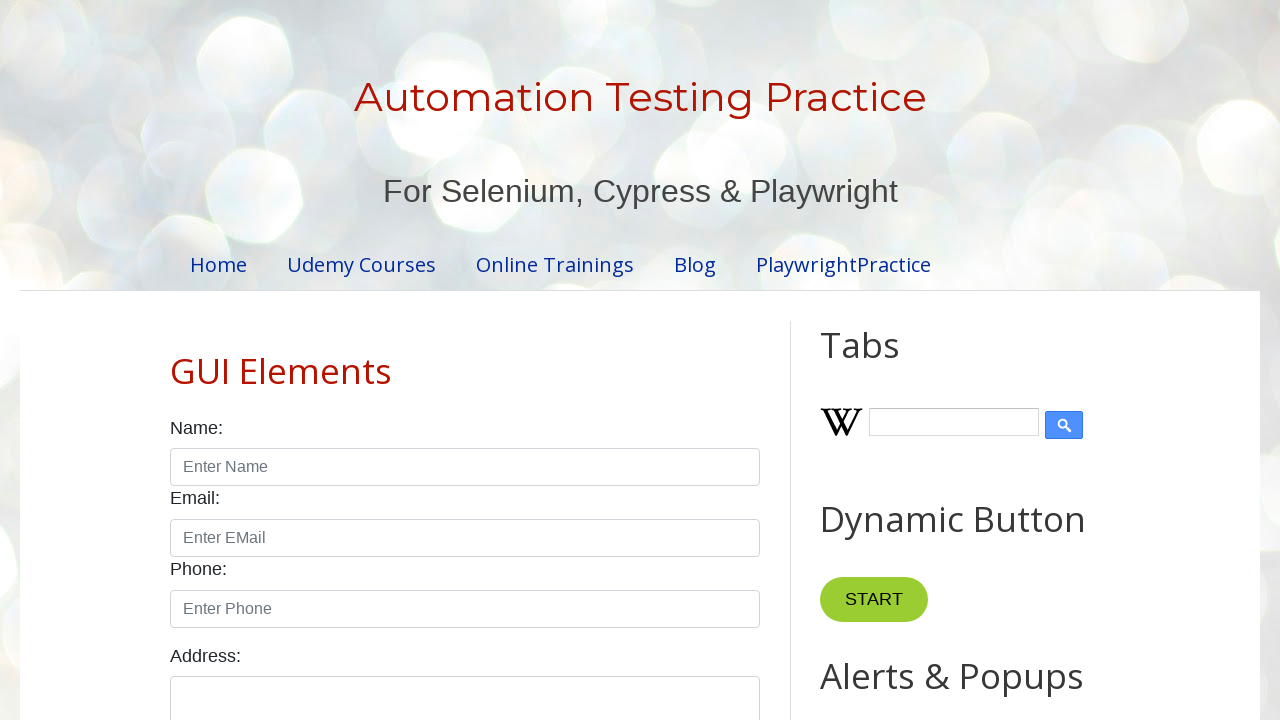

Navigated to test automation practice page
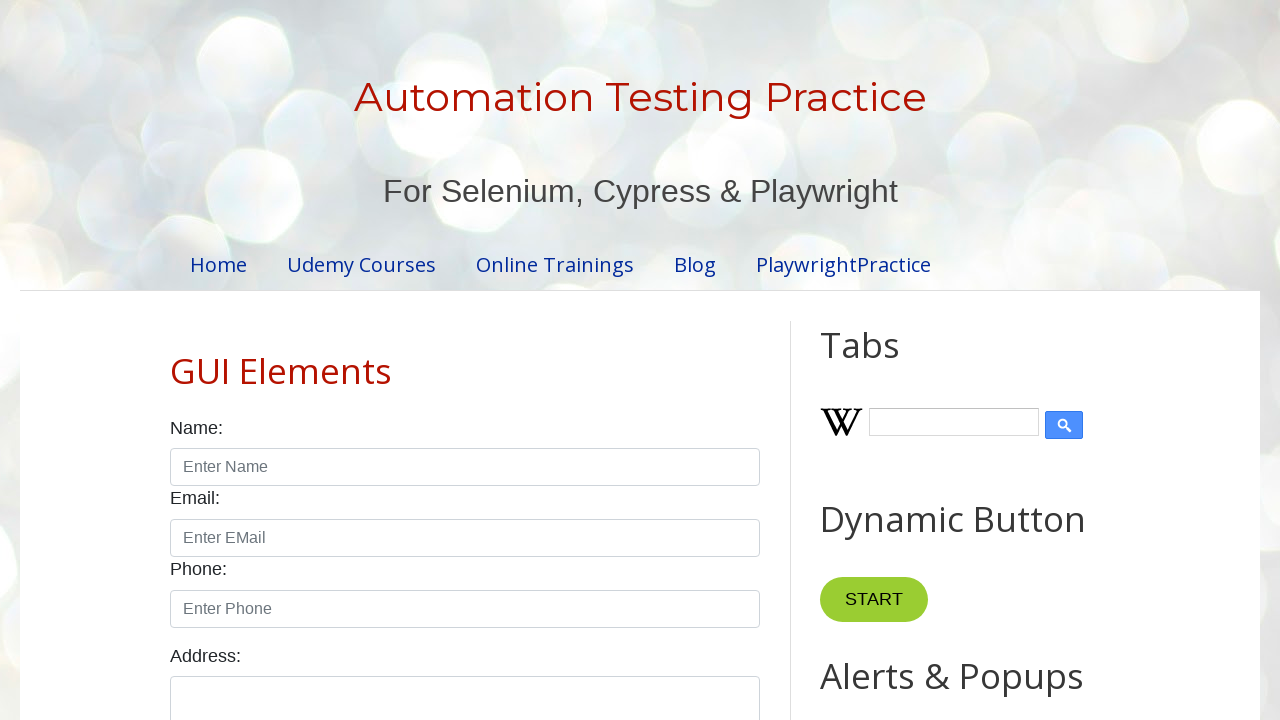

Located all checkboxes with form-check-input class
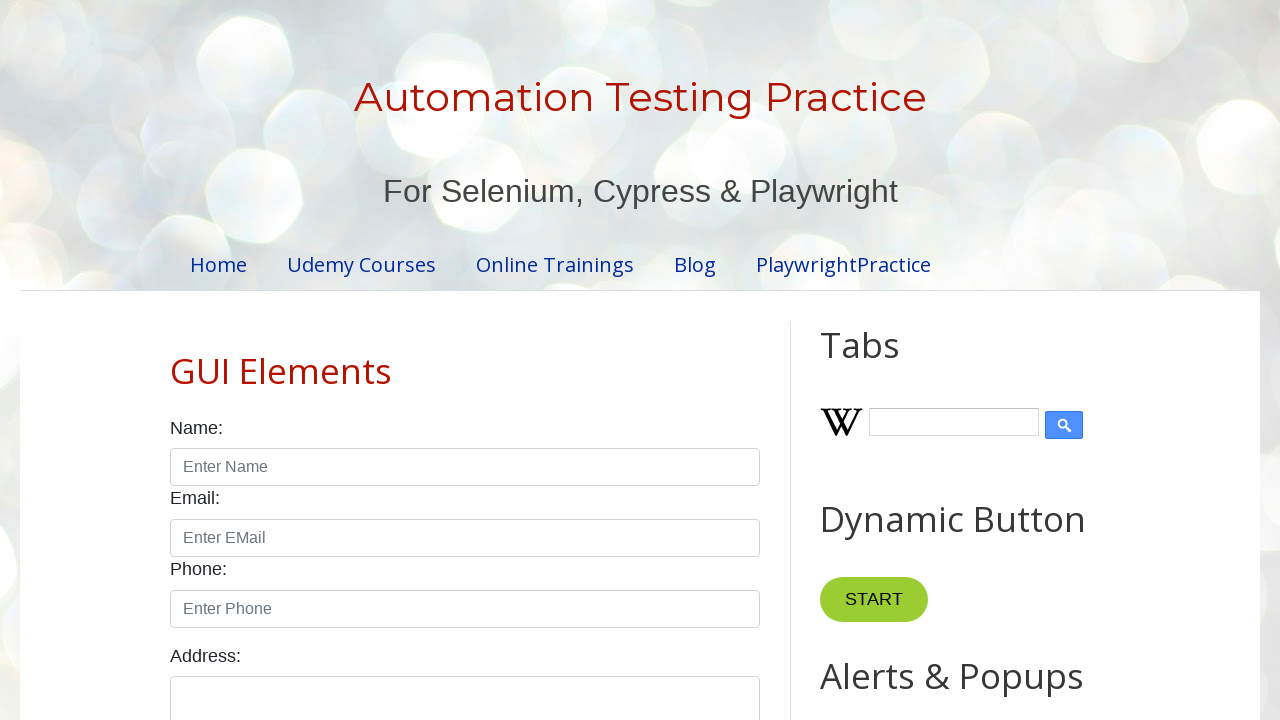

Selected checkbox 1 of first 3 checkboxes at (176, 360) on xpath=//input[@class='form-check-input' and @type='checkbox'] >> nth=0
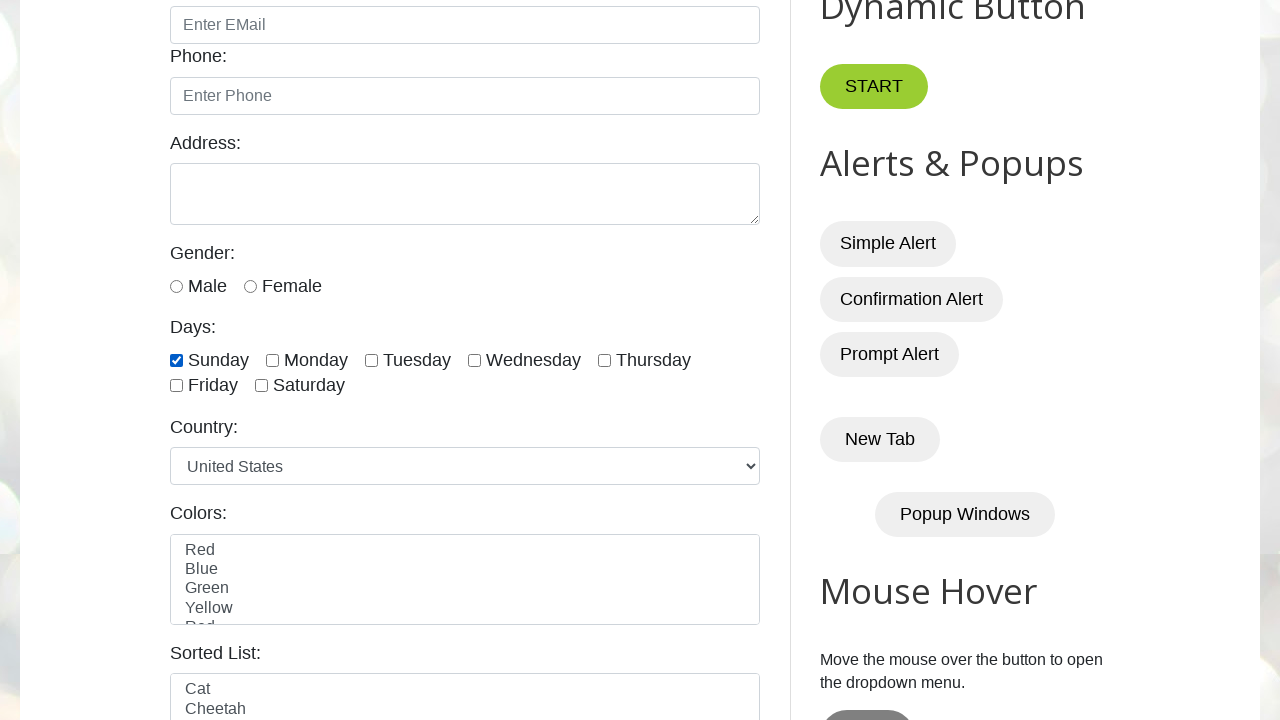

Selected checkbox 2 of first 3 checkboxes at (272, 360) on xpath=//input[@class='form-check-input' and @type='checkbox'] >> nth=1
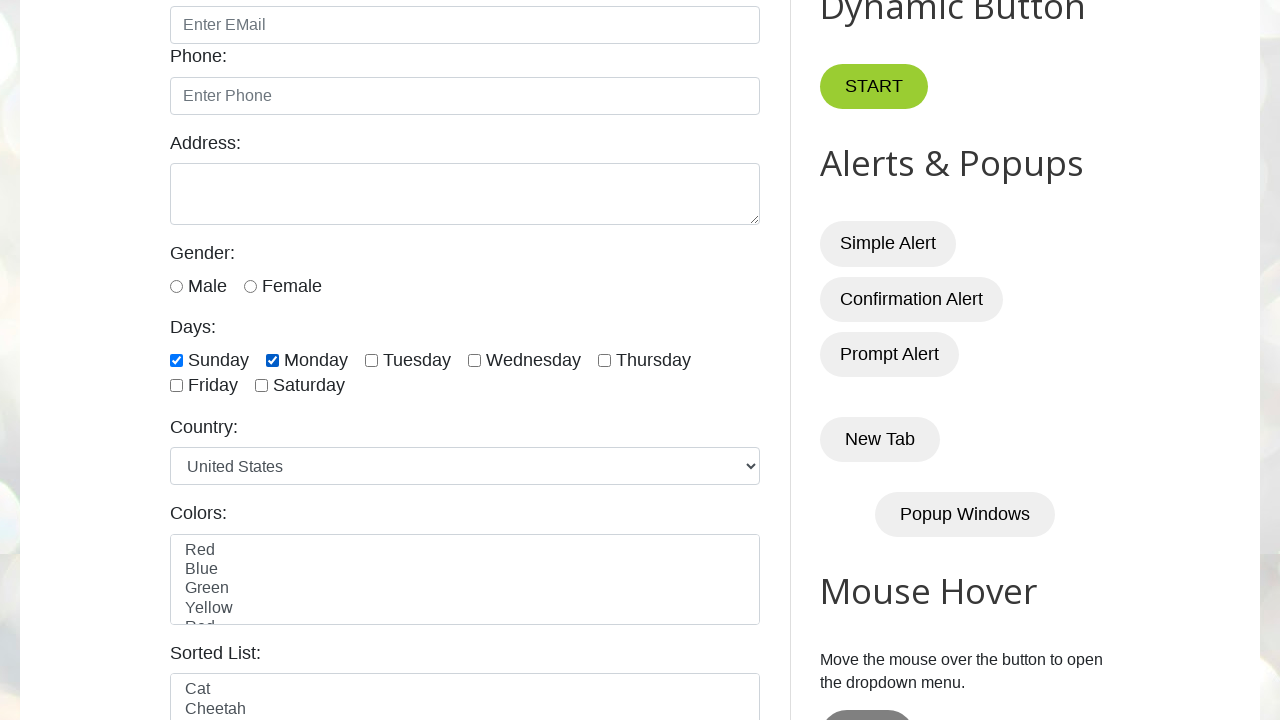

Selected checkbox 3 of first 3 checkboxes at (372, 360) on xpath=//input[@class='form-check-input' and @type='checkbox'] >> nth=2
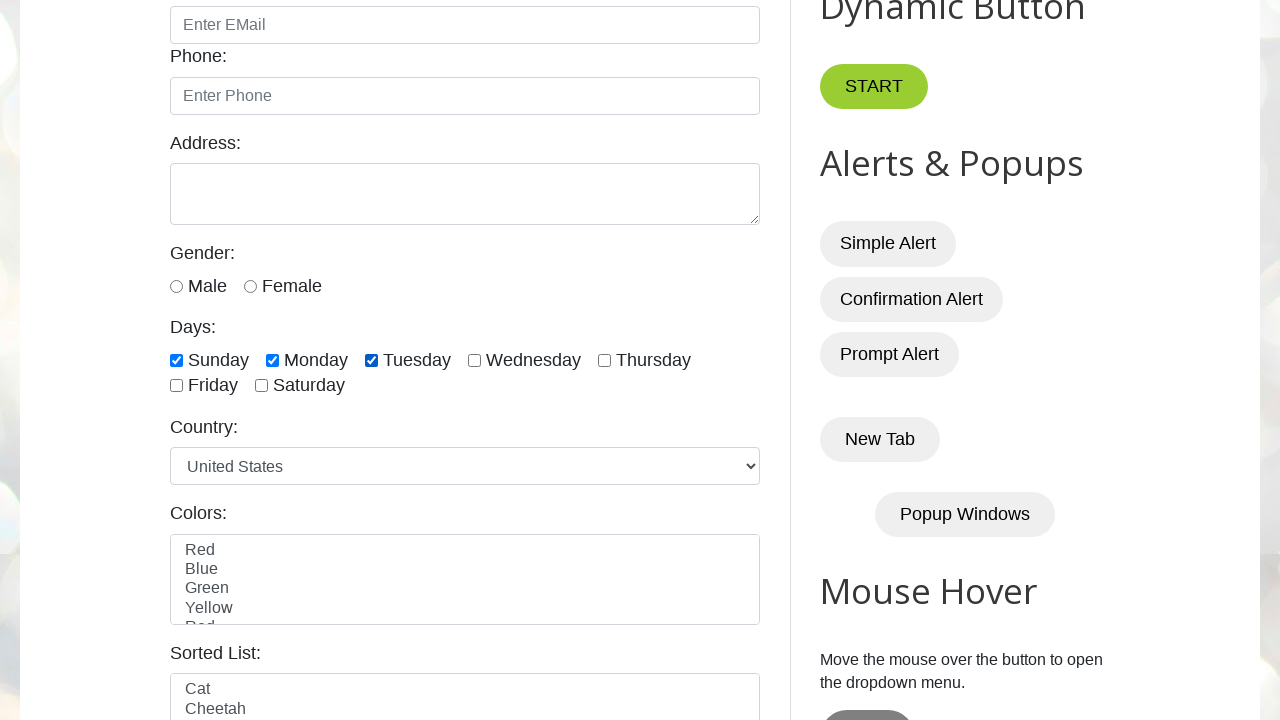

Unselected a checked checkbox at (176, 360) on xpath=//input[@class='form-check-input' and @type='checkbox'] >> nth=0
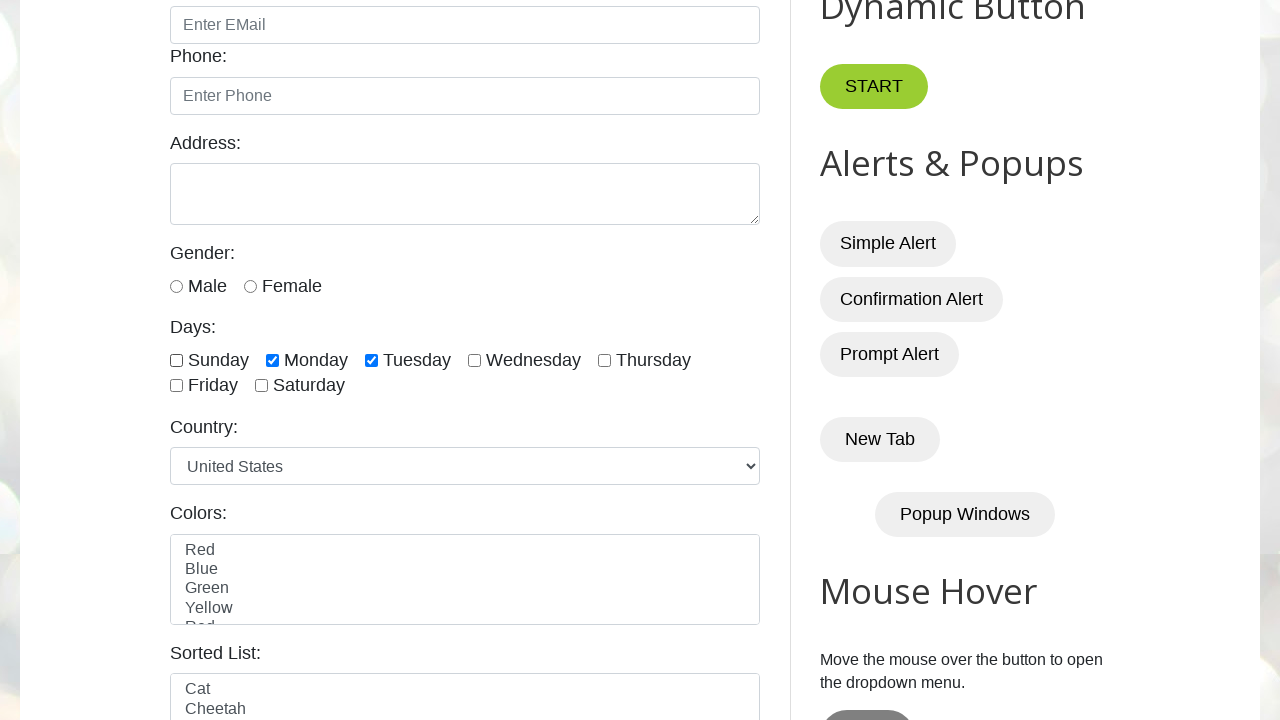

Unselected a checked checkbox at (272, 360) on xpath=//input[@class='form-check-input' and @type='checkbox'] >> nth=1
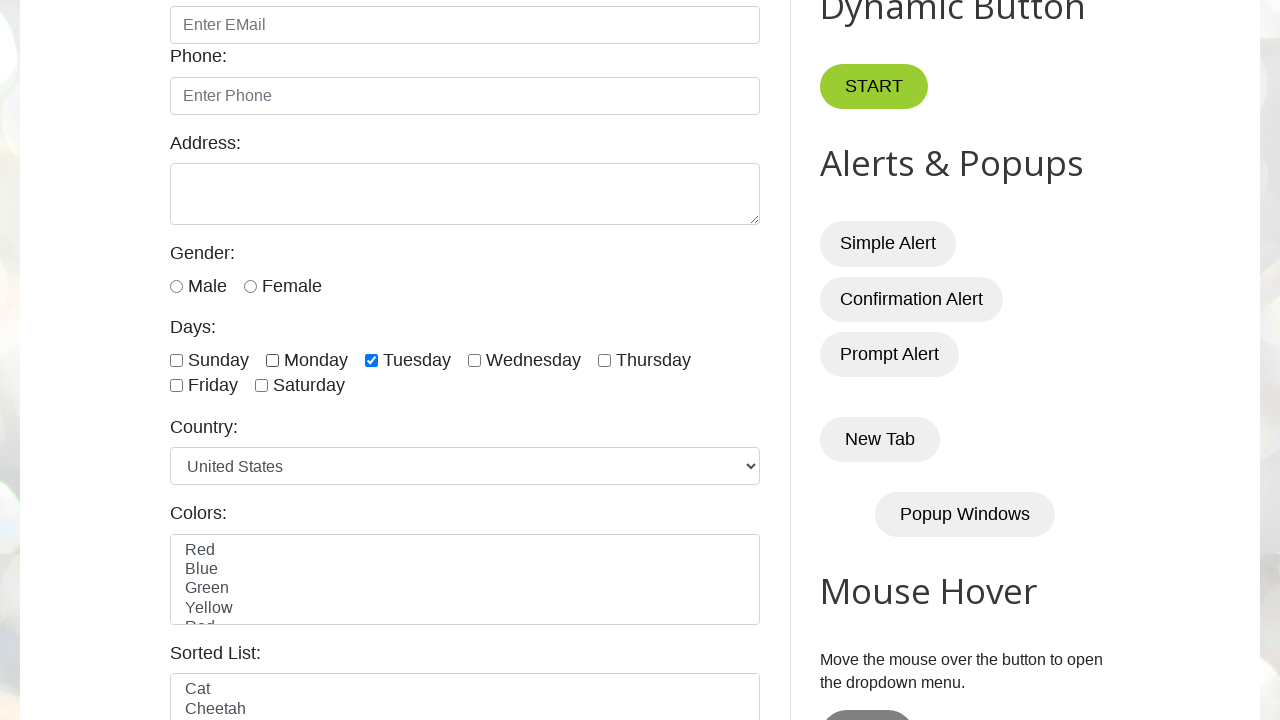

Unselected a checked checkbox at (372, 360) on xpath=//input[@class='form-check-input' and @type='checkbox'] >> nth=2
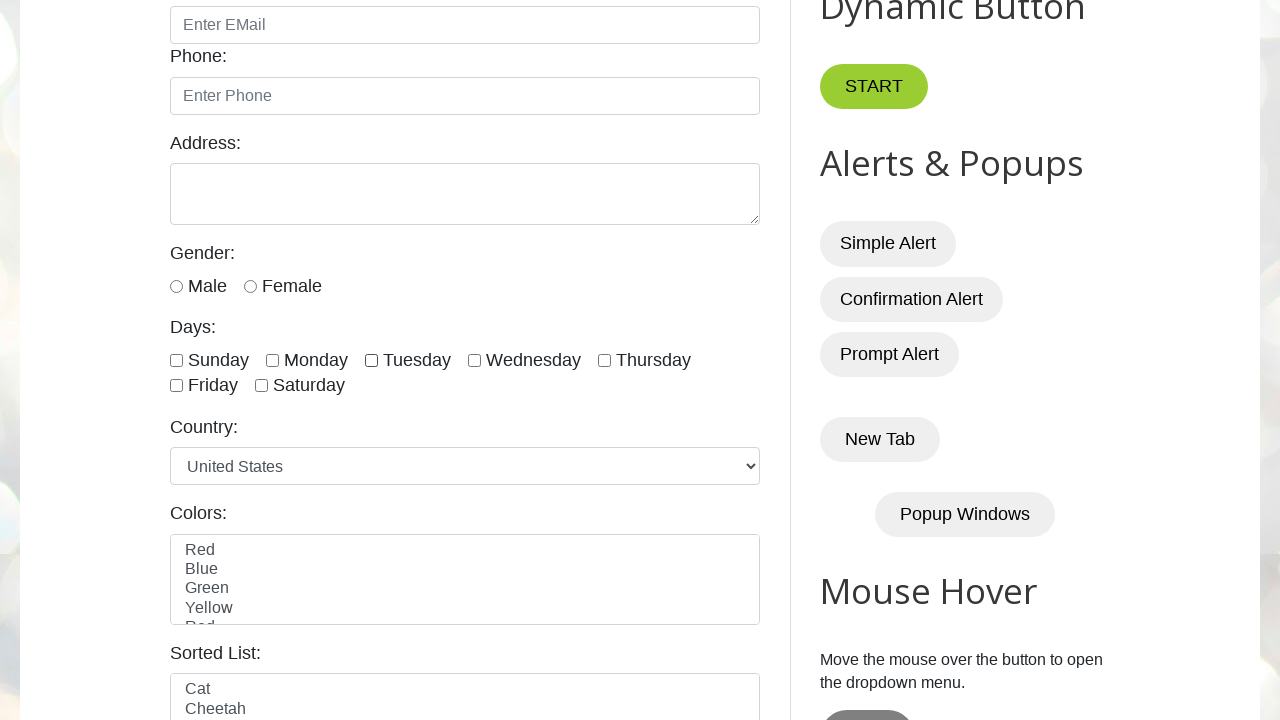

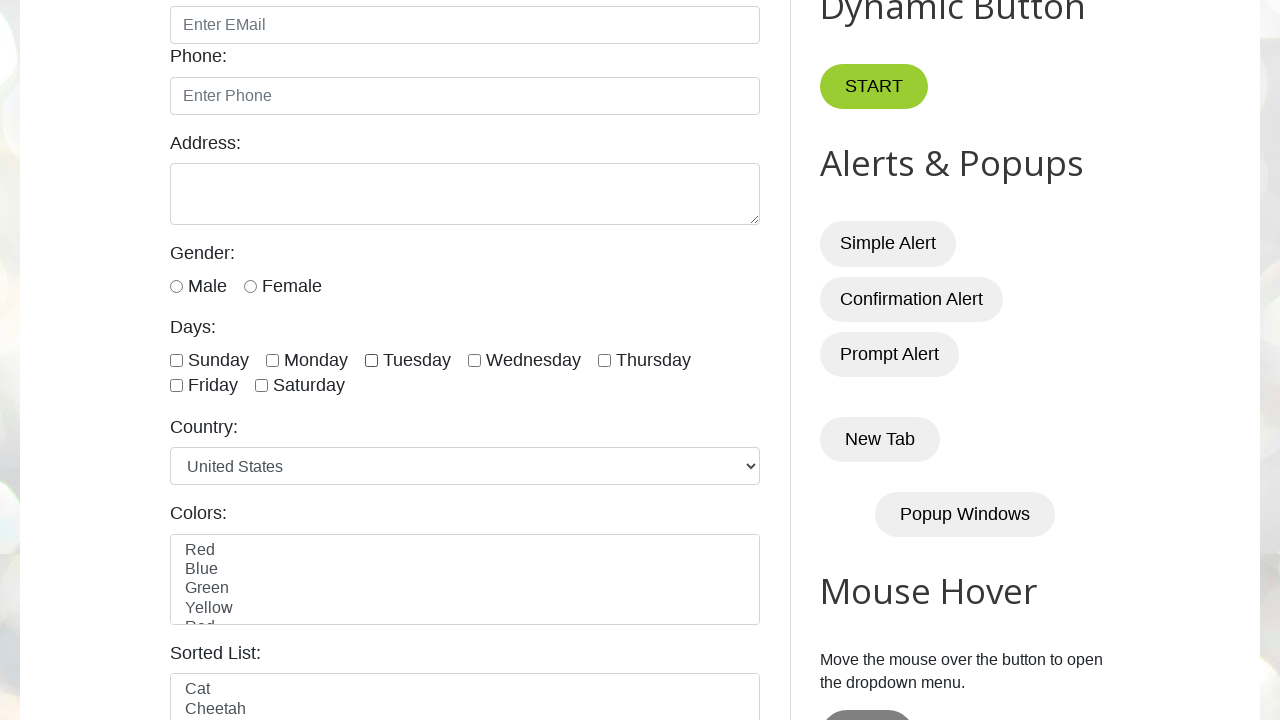